Tests payment form with test card number 4000000000000051, fills cardholder details, submits, and verifies payment status shows "Info"

Starting URL: https://sandbox.cardpay.com/MI/cardpayment2.html?orderXml=PE9SREVSIFdBTExFVF9JRD0nODI5OScgT1JERVJfTlVNQkVSPSc0NTgyMTEnIEFNT1VOVD0nMjkxLjg2JyBDVVJSRU5DWT0nRVVSJyAgRU1BSUw9J2N1c3RvbWVyQGV4YW1wbGUuY29tJz4KPEFERFJFU1MgQ09VTlRSWT0nVVNBJyBTVEFURT0nTlknIFpJUD0nMTAwMDEnIENJVFk9J05ZJyBTVFJFRVQ9JzY3NyBTVFJFRVQnIFBIT05FPSc4NzY5OTA5MCcgVFlQRT0nQklMTElORycvPgo8L09SREVSPg==&sha512=998150a2b27484b776a1628bfe7505a9cb430f276dfa35b14315c1c8f03381a90490f6608f0dcff789273e05926cd782e1bb941418a9673f43c47595aa7b8b0d

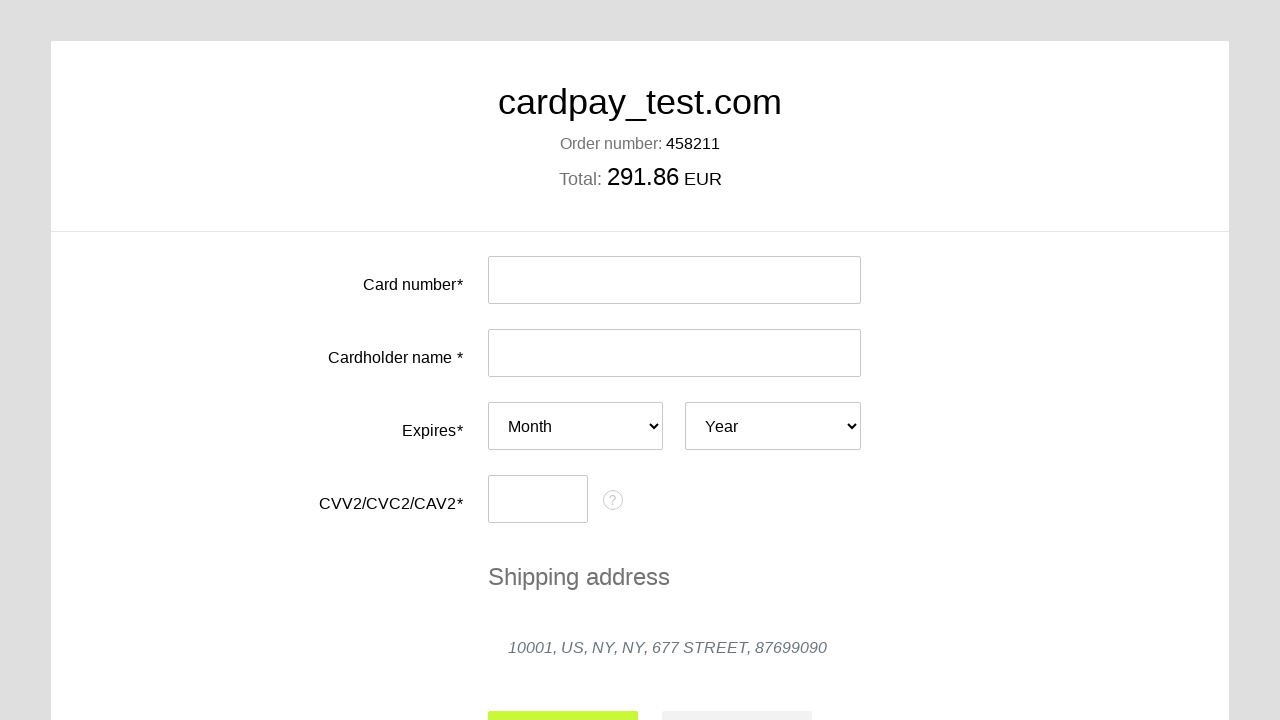

Clicked card number input field at (674, 280) on #input-card-number
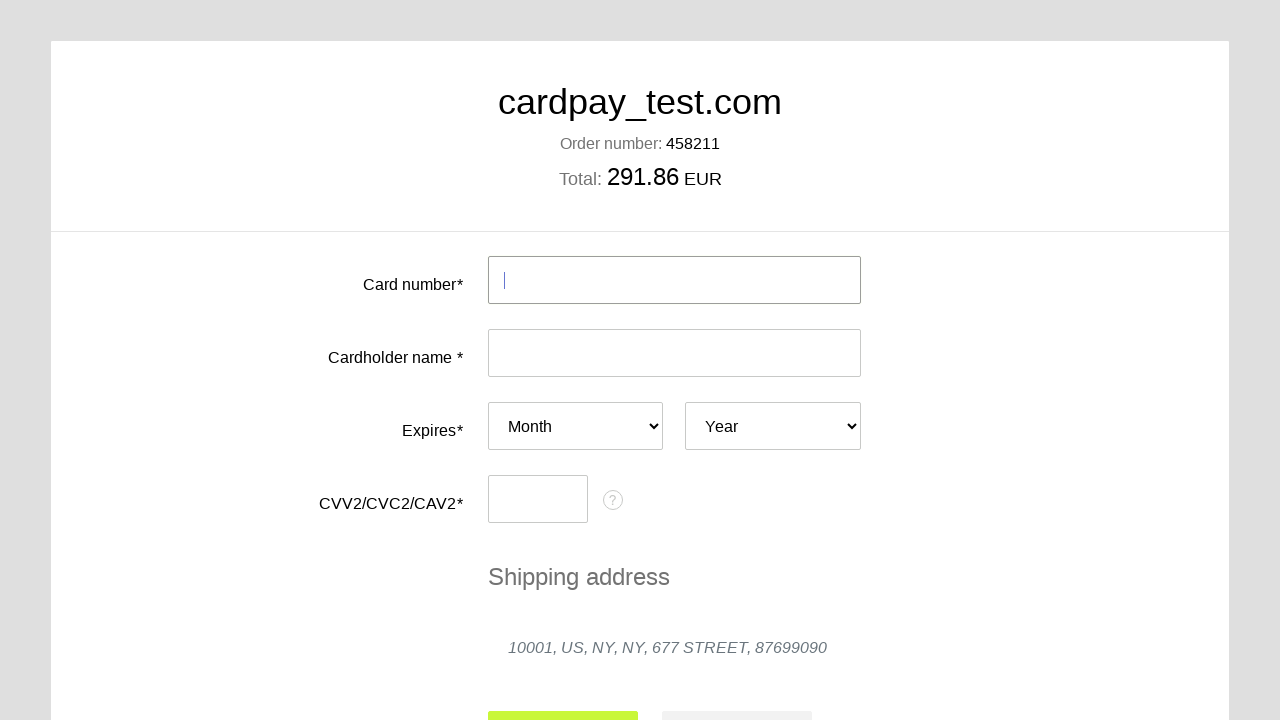

Filled card number field with test card 4000000000000051 on #input-card-number
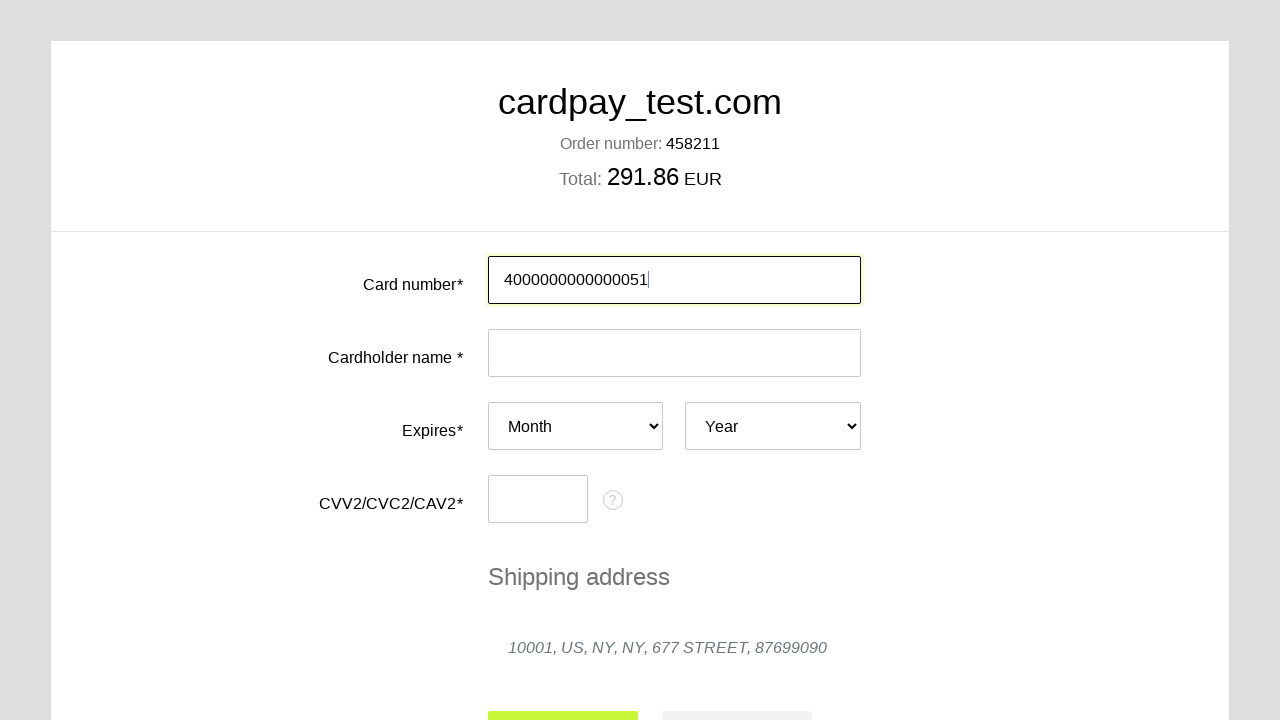

Clicked cardholder name input field at (674, 353) on #input-card-holder
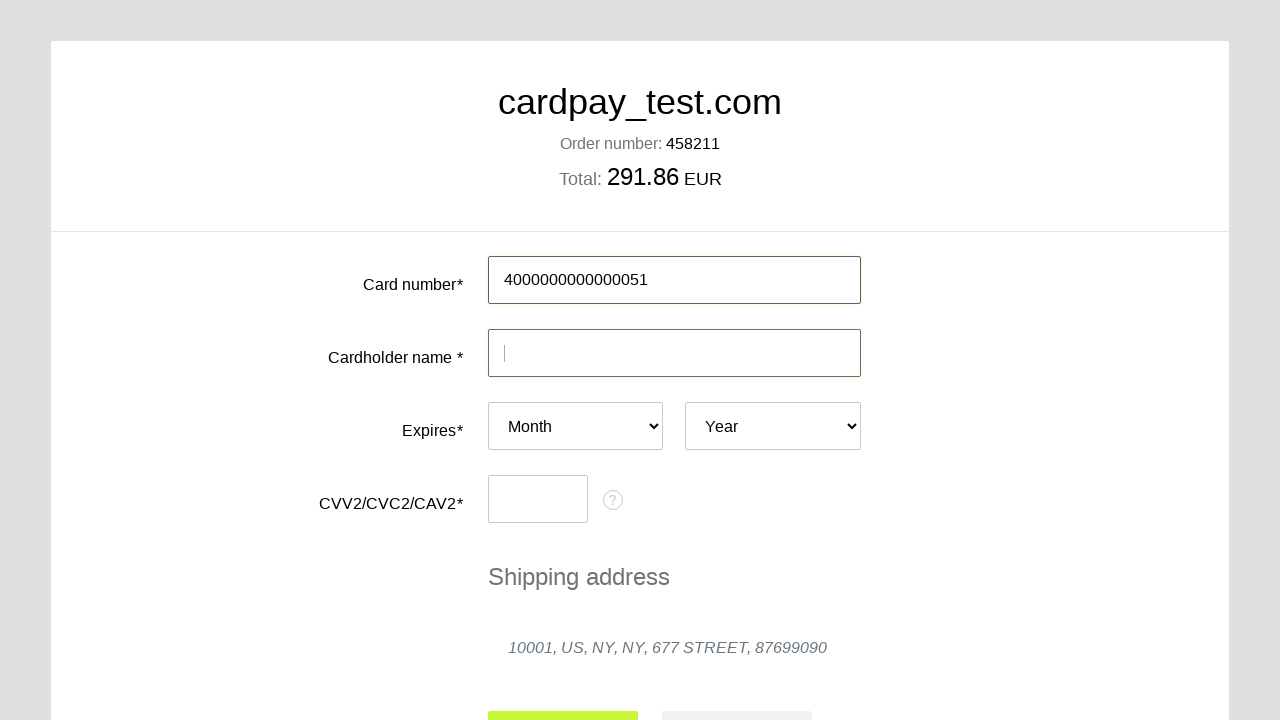

Filled cardholder name with 'Oleg' on #input-card-holder
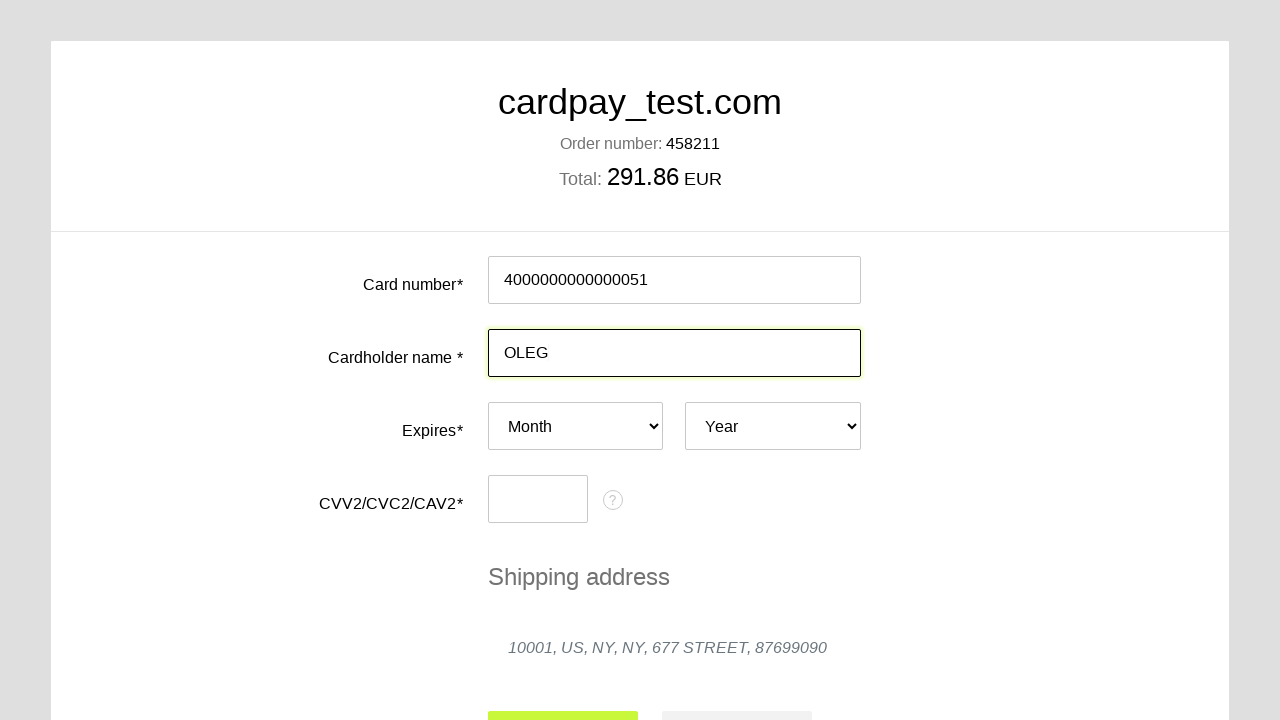

Clicked expiry month dropdown at (576, 426) on #card-expires-month
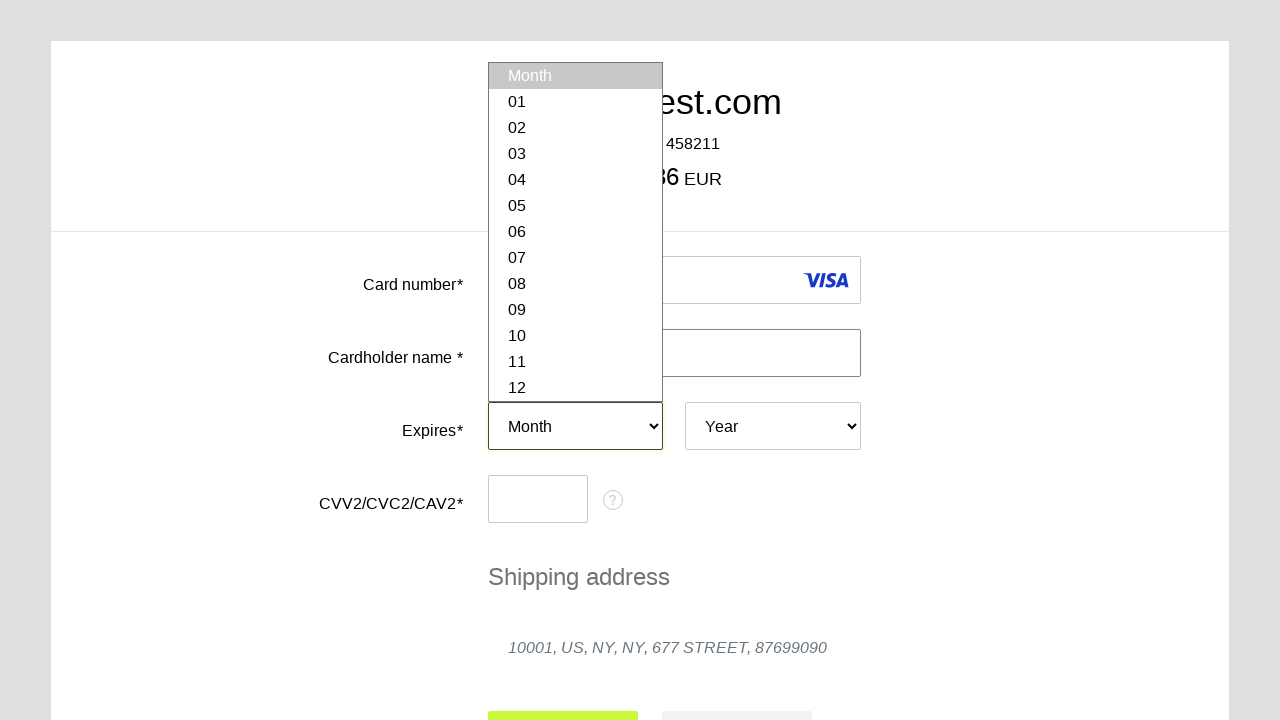

Selected expiry month '04' on #card-expires-month
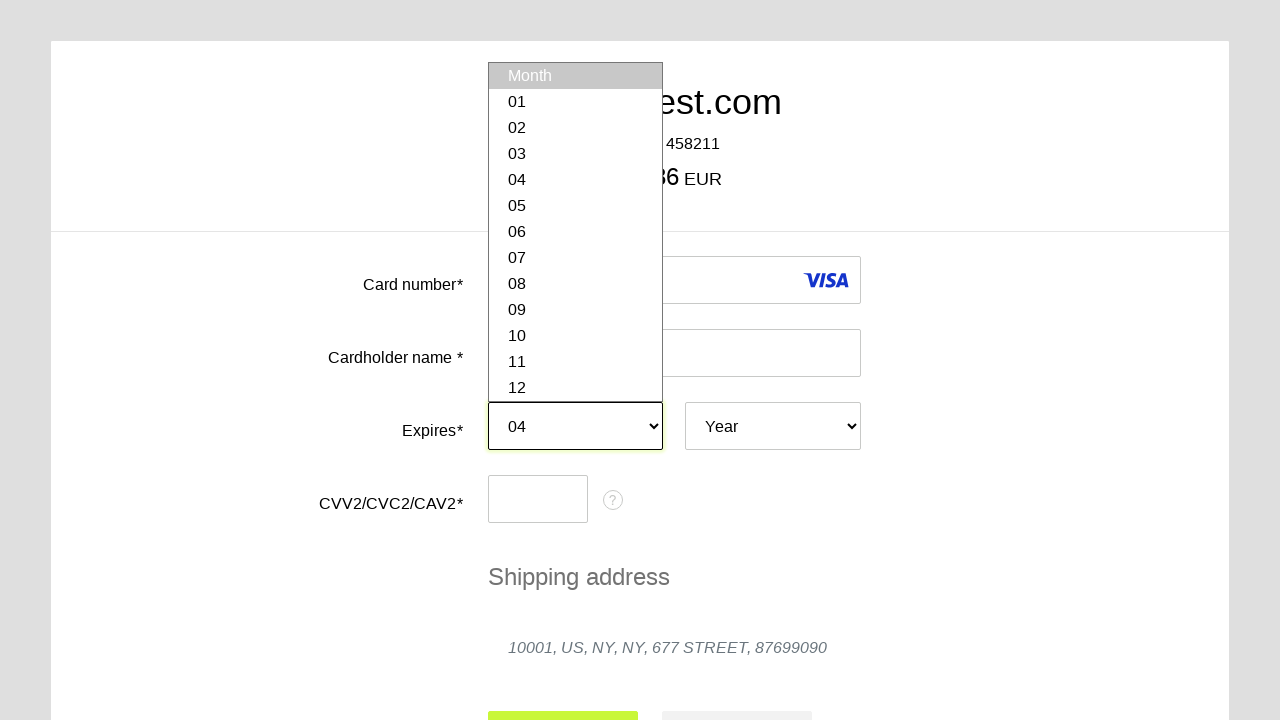

Clicked expiry year dropdown at (773, 426) on #card-expires-year
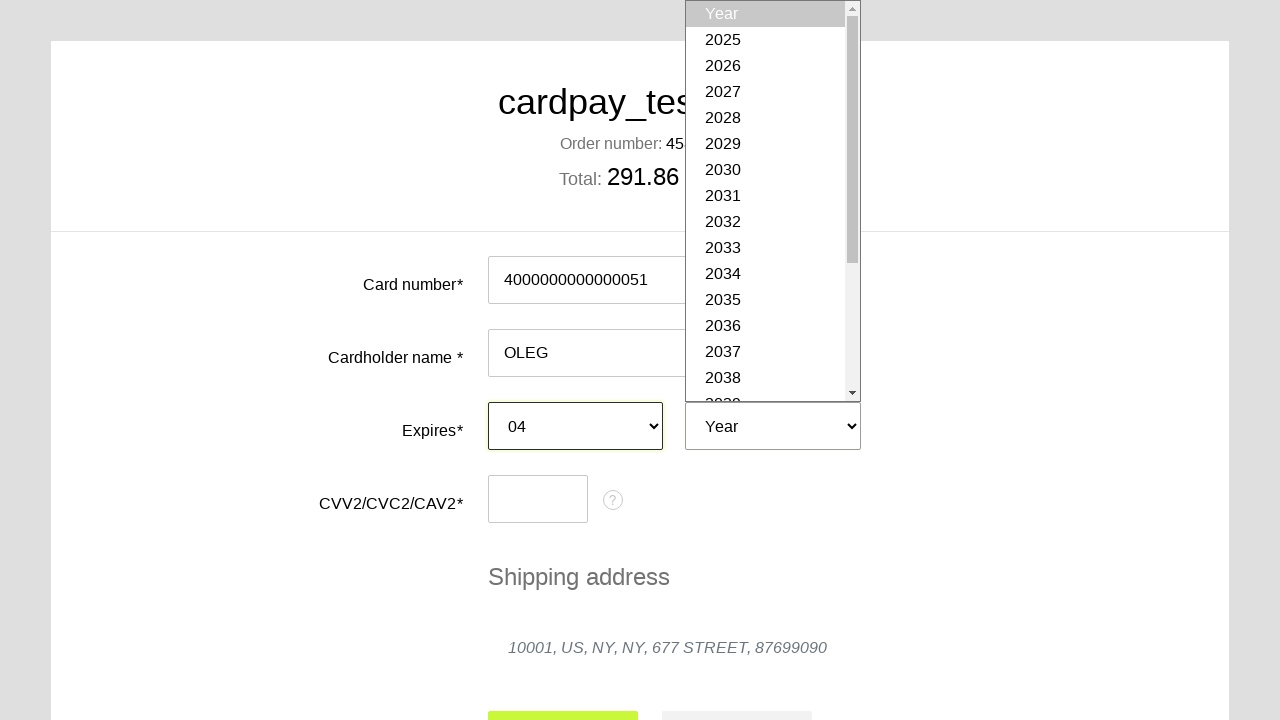

Selected expiry year '2037' on #card-expires-year
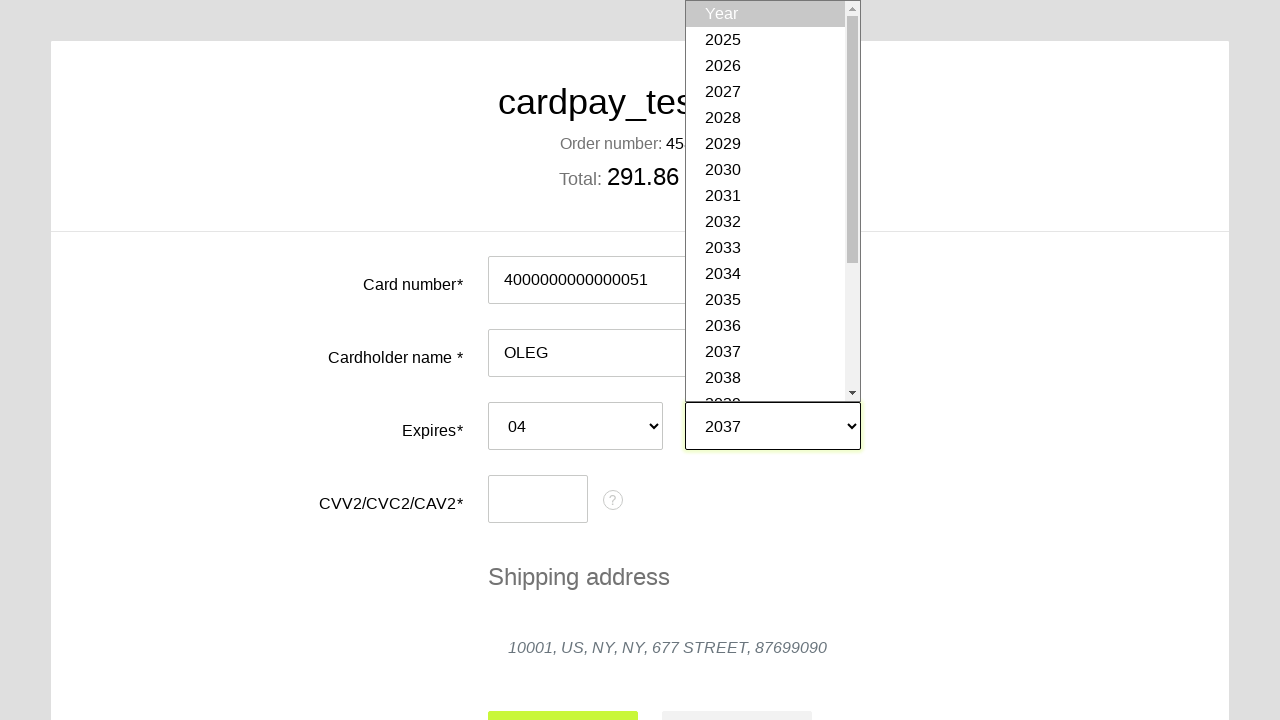

Clicked CVC input field at (538, 499) on #input-card-cvc
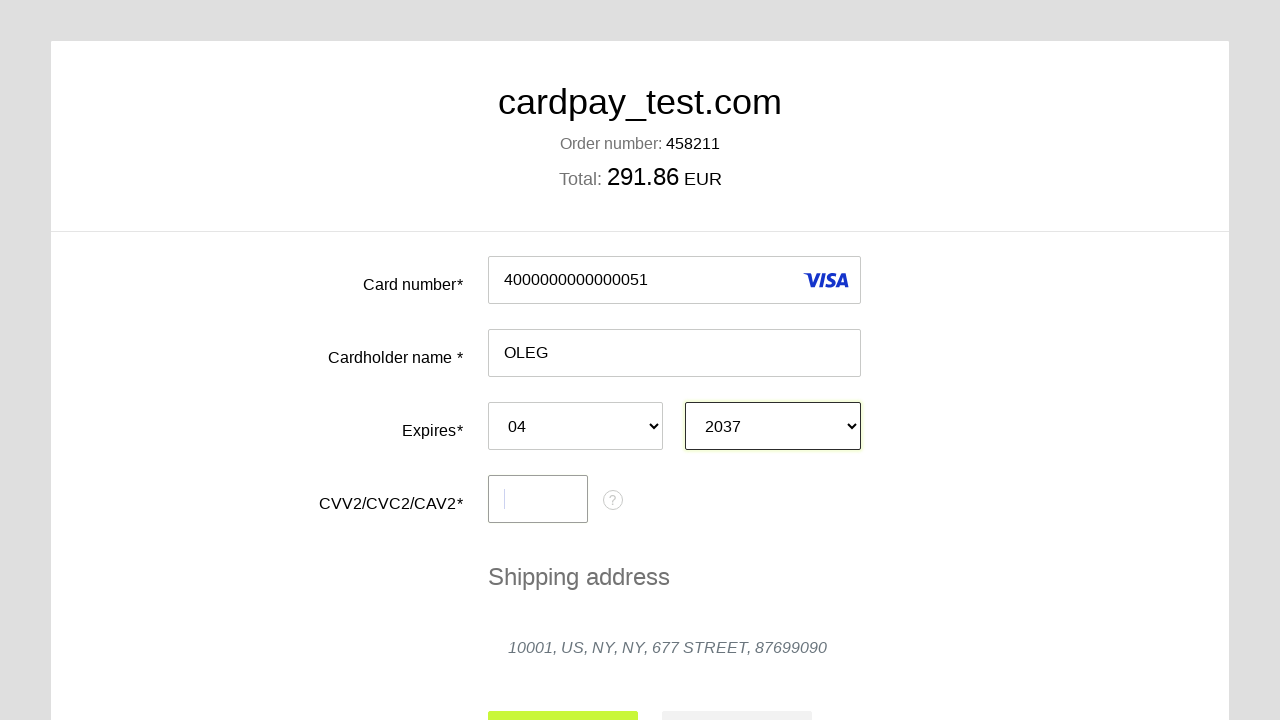

Filled CVC field with '123' on #input-card-cvc
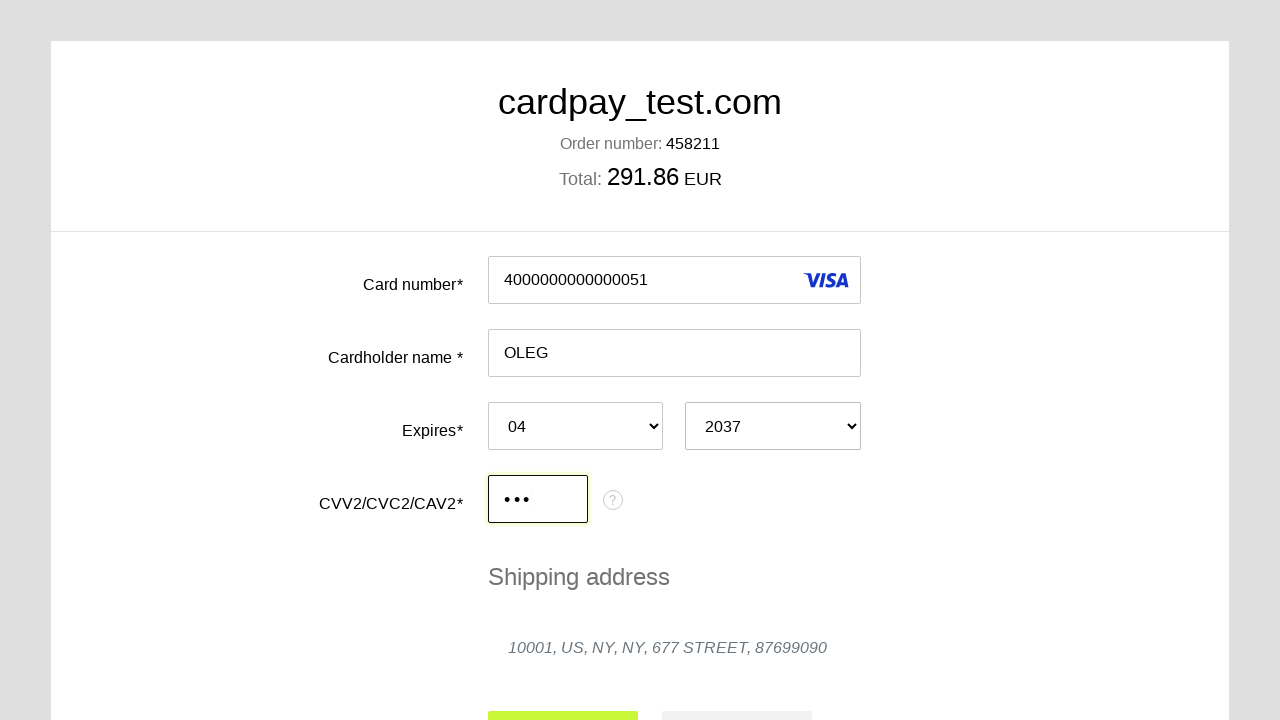

Clicked submit button to submit payment form at (563, 696) on #action-submit
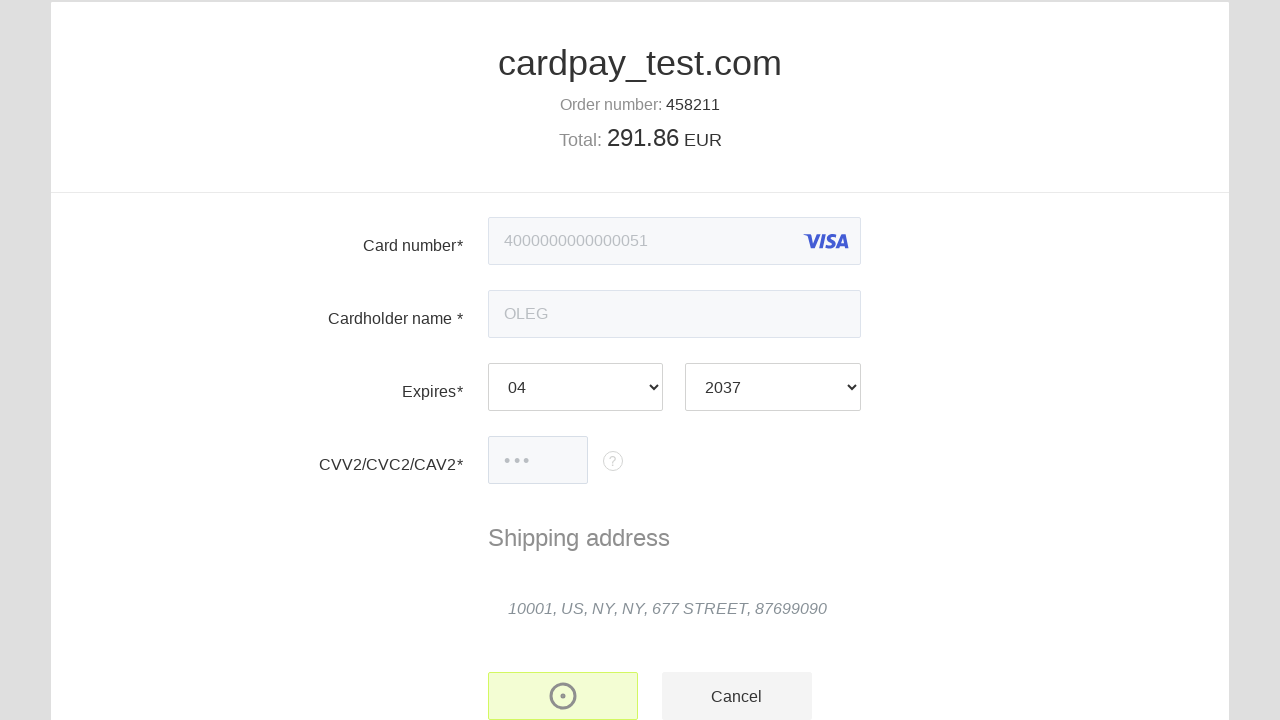

Payment status element loaded and verified
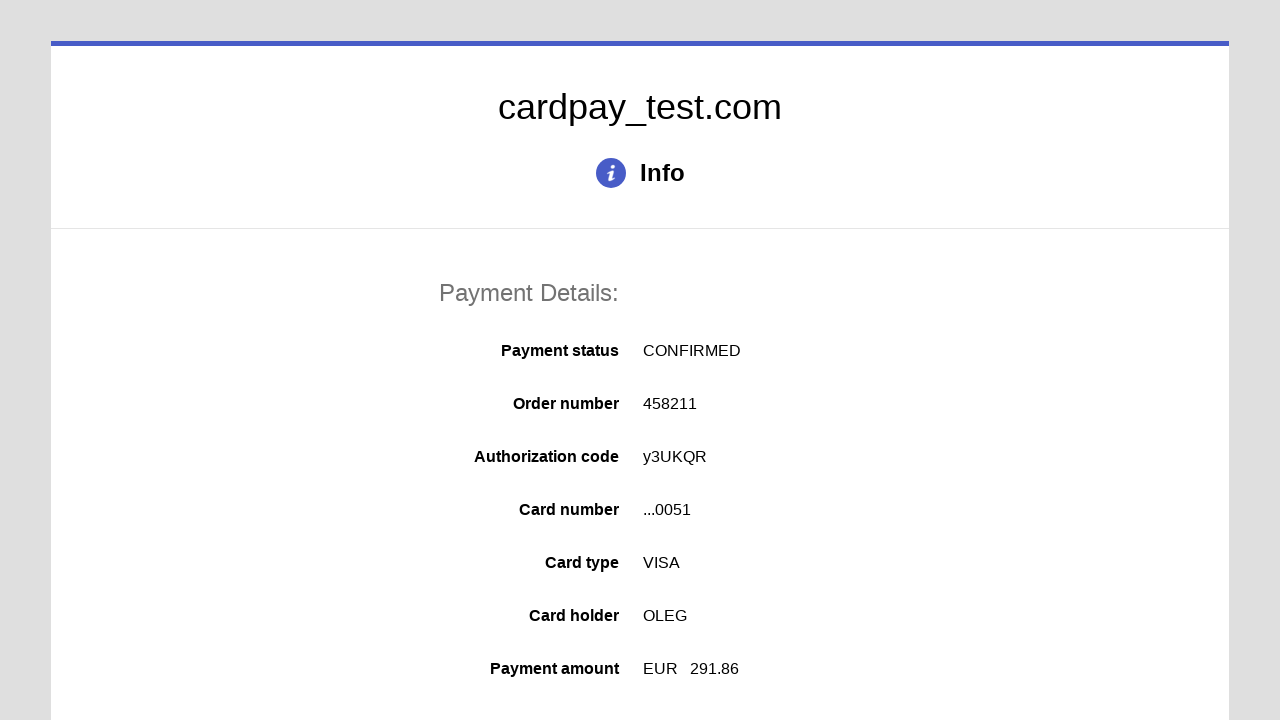

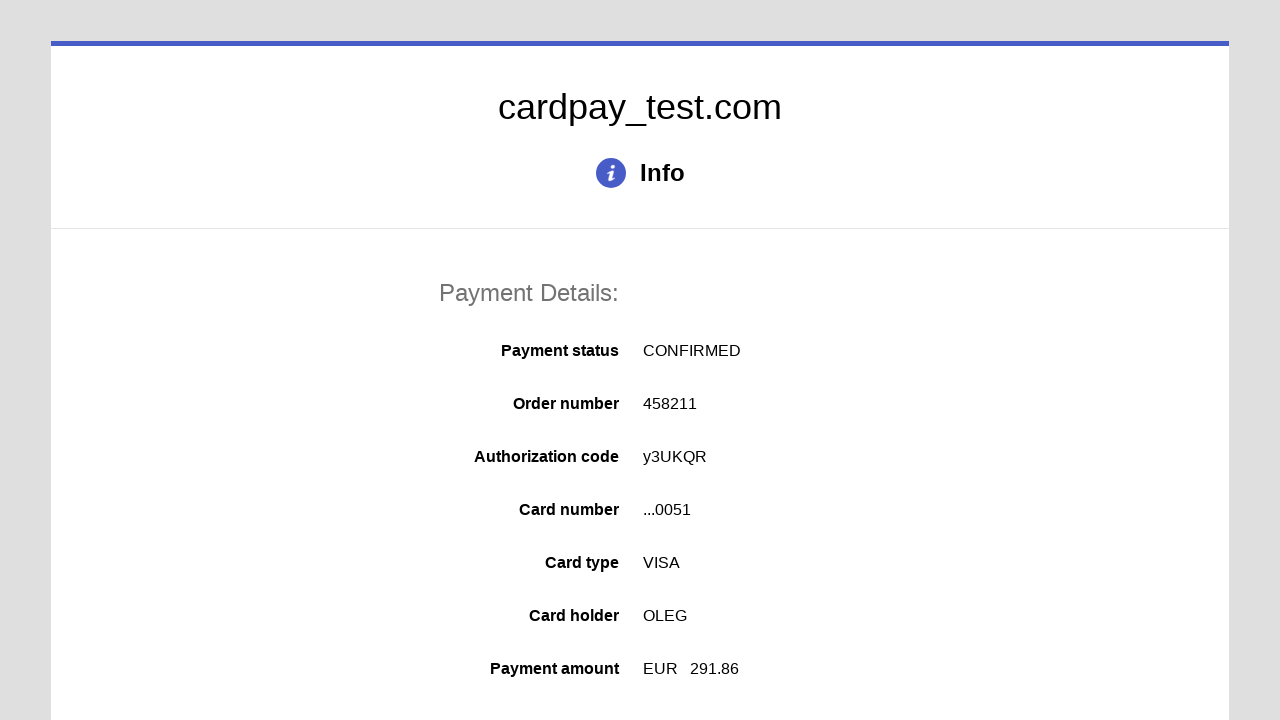